Tests context menu by right-clicking on an element and accepting the alert

Starting URL: https://the-internet.herokuapp.com/

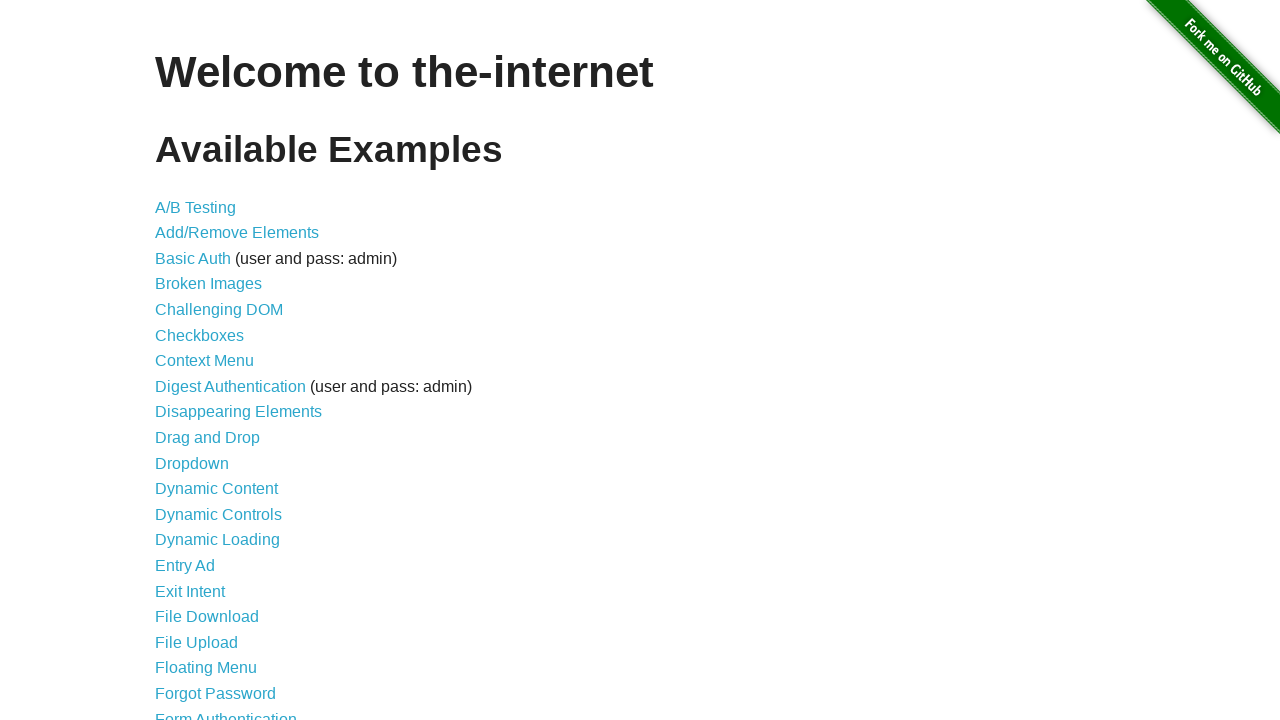

Clicked on Context Menu link at (204, 361) on xpath=/html/body/div[2]/div/ul/li[7]/a
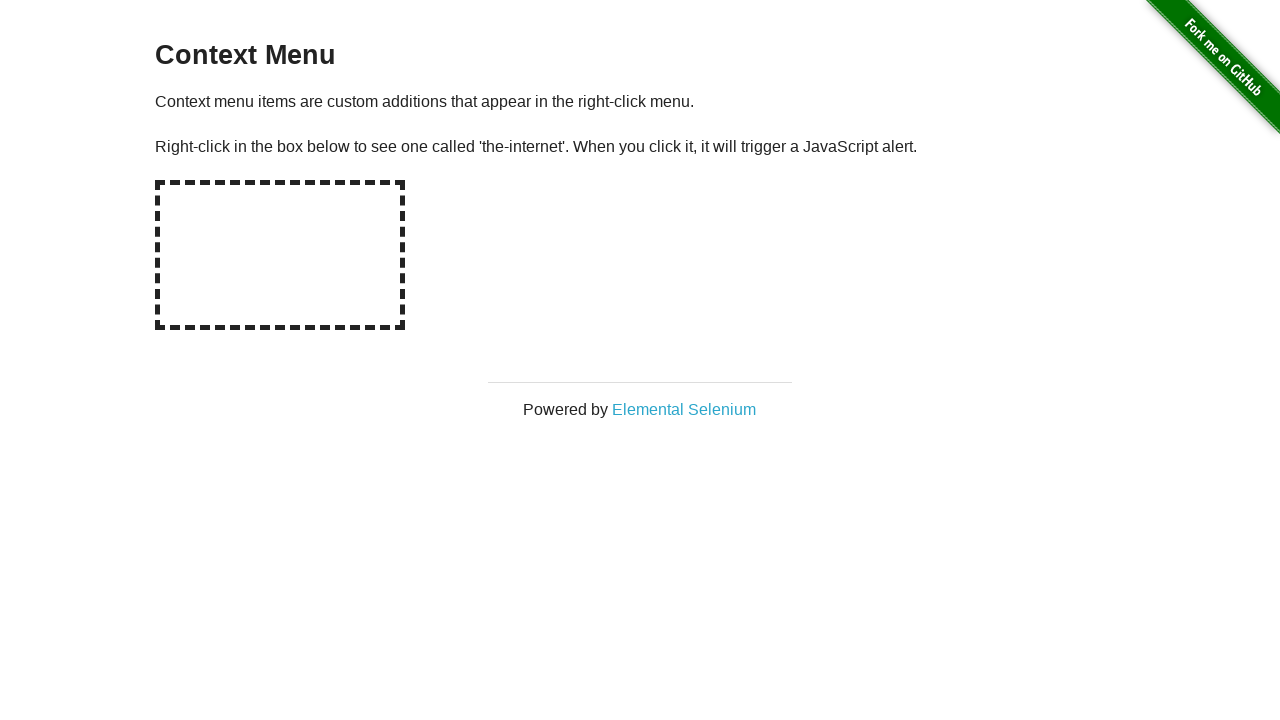

Right-clicked on the hot-spot element to trigger context menu at (280, 255) on #hot-spot
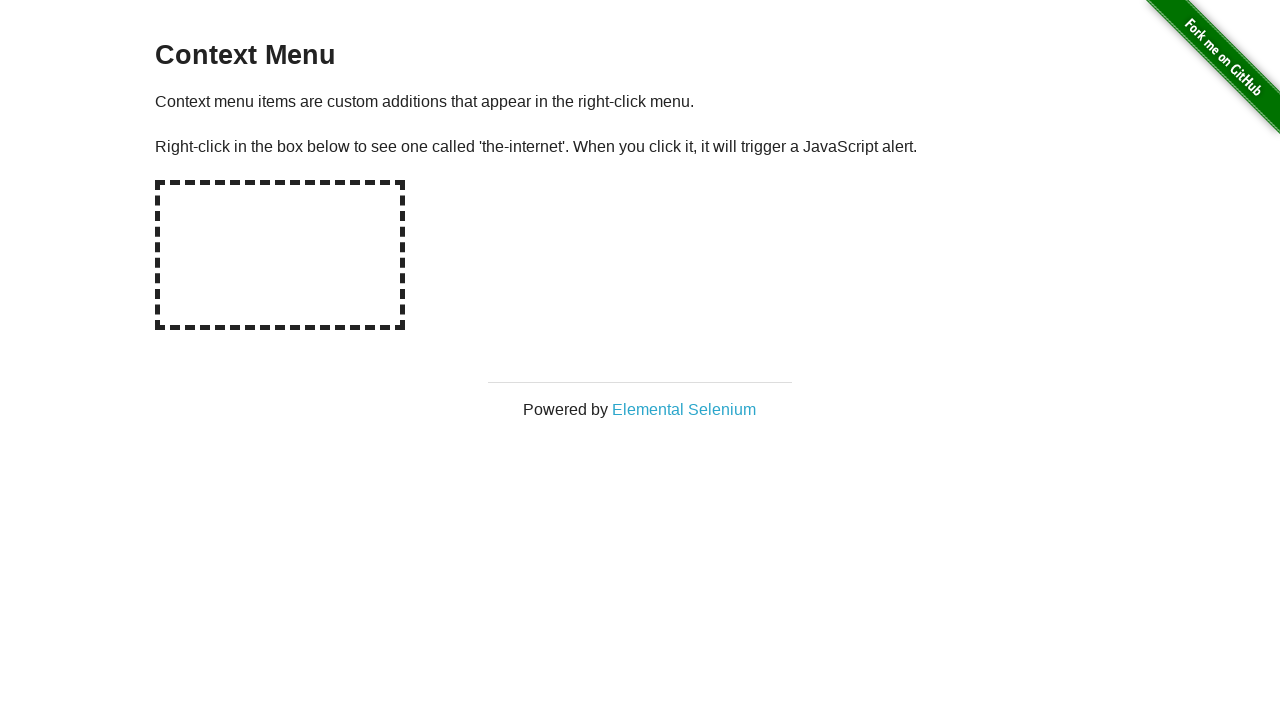

Set up dialog handler to accept the alert
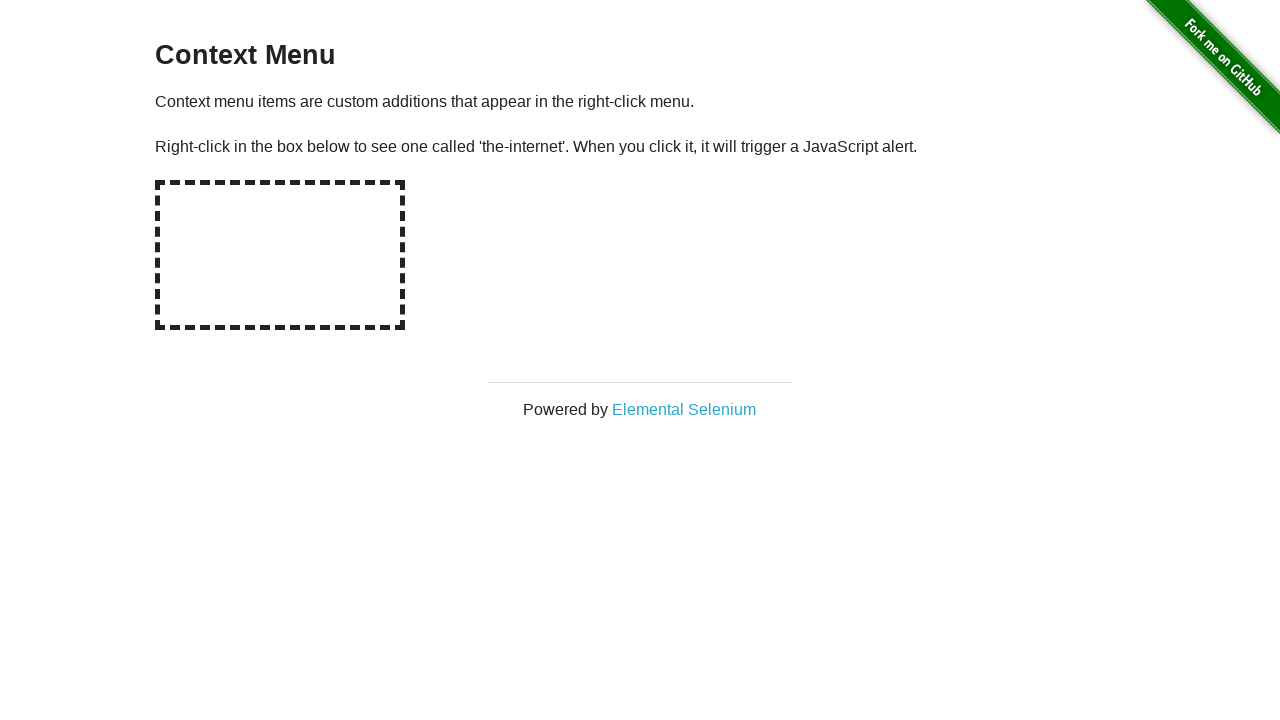

Navigated back to the previous page
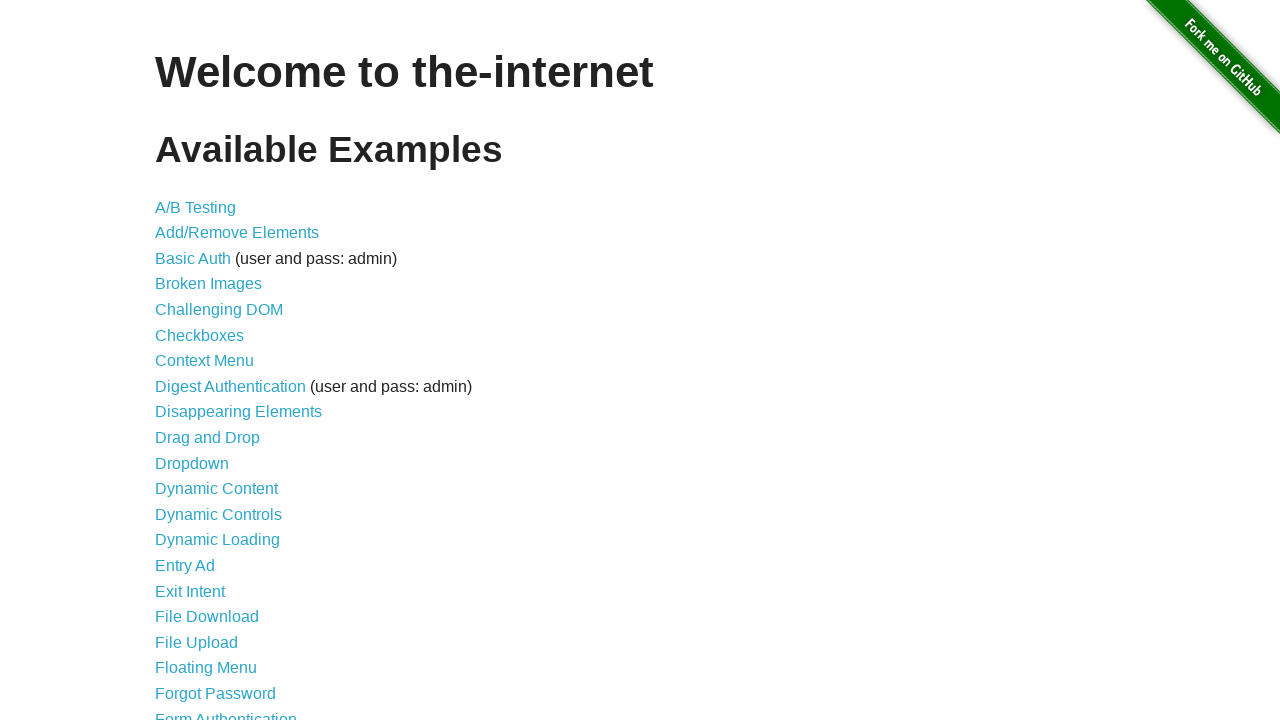

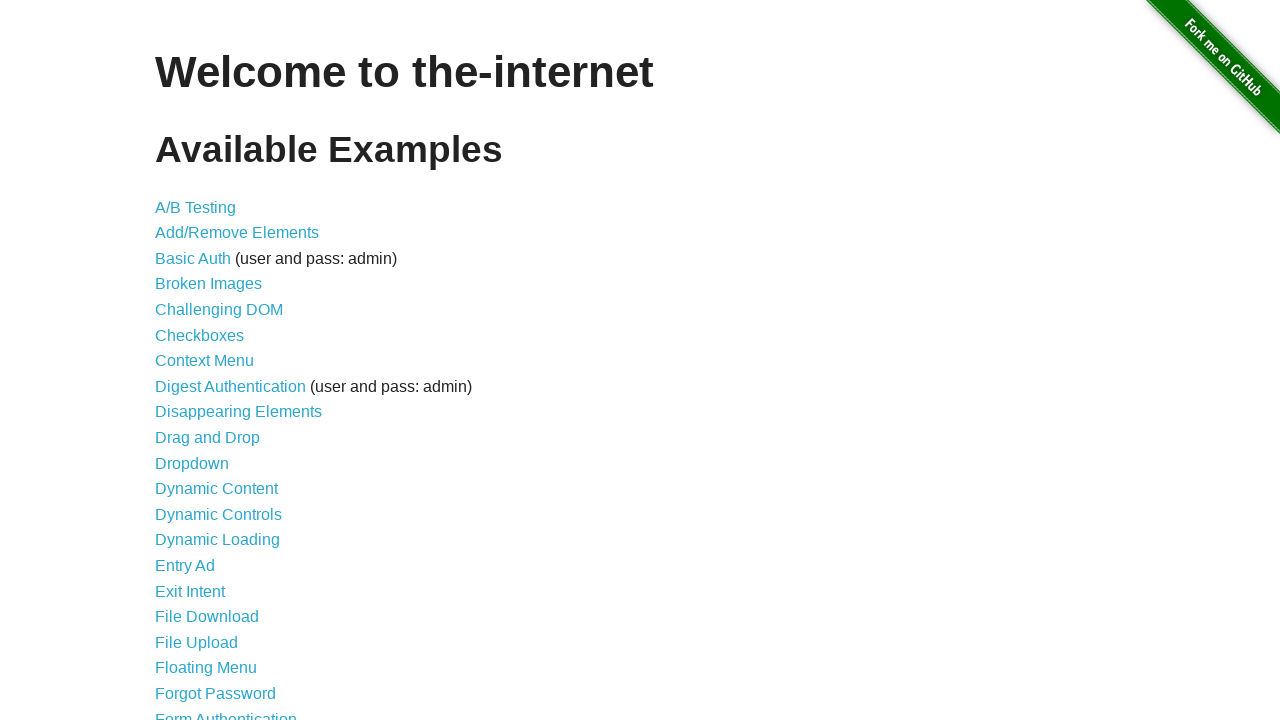